Tests a React Semantic UI searchable dropdown by clicking to open it and selecting "Bahrain" option

Starting URL: https://react.semantic-ui.com/maximize/dropdown-example-search-selection/

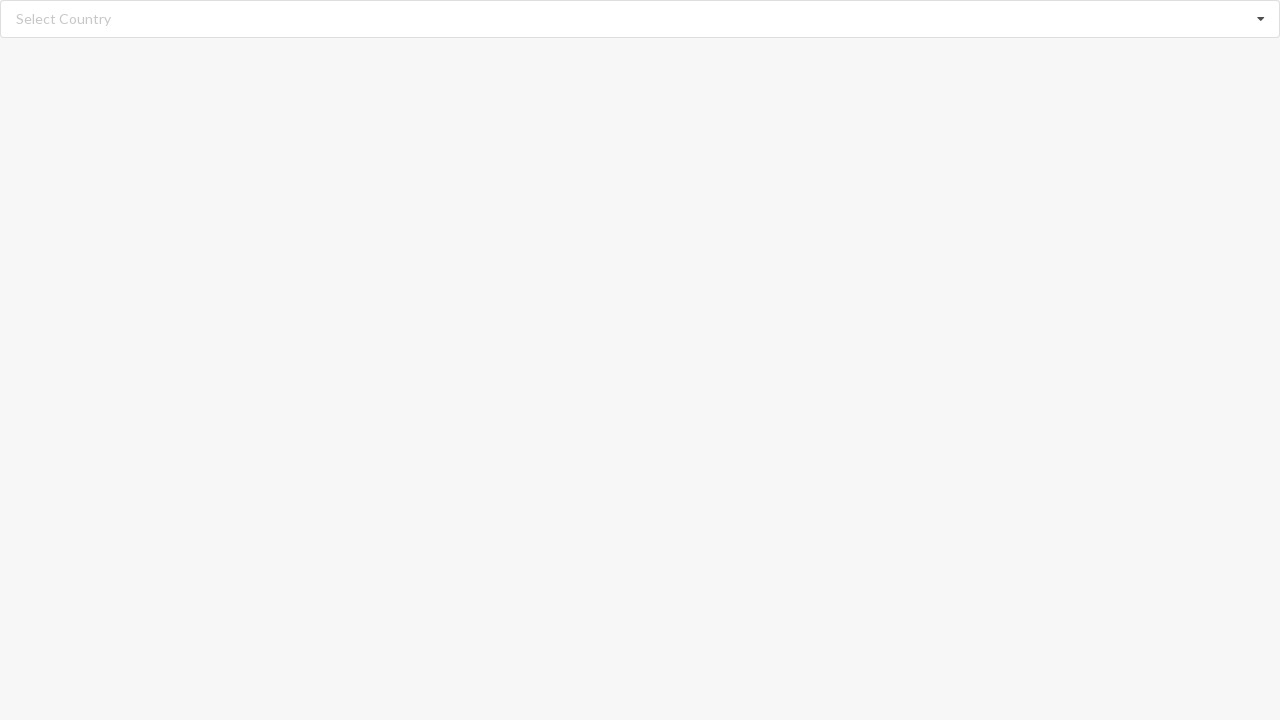

Clicked dropdown to open it at (64, 19) on div[role='alert']
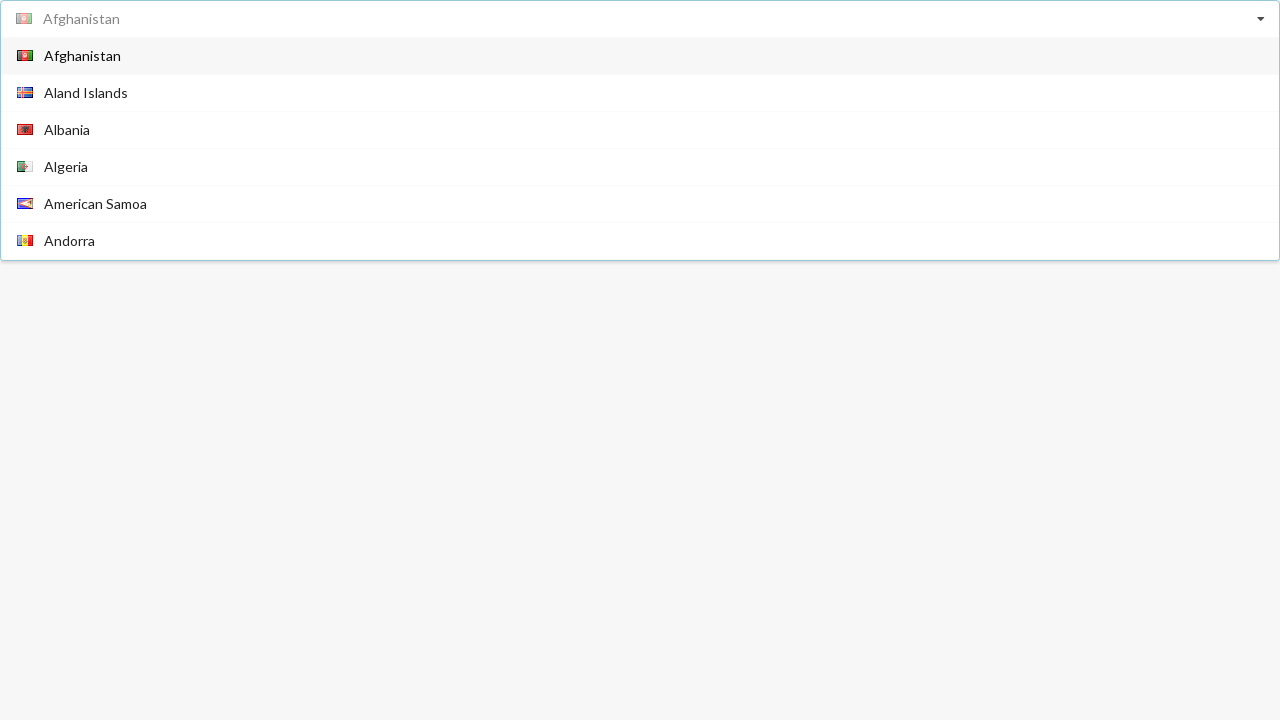

Dropdown options appeared and are visible
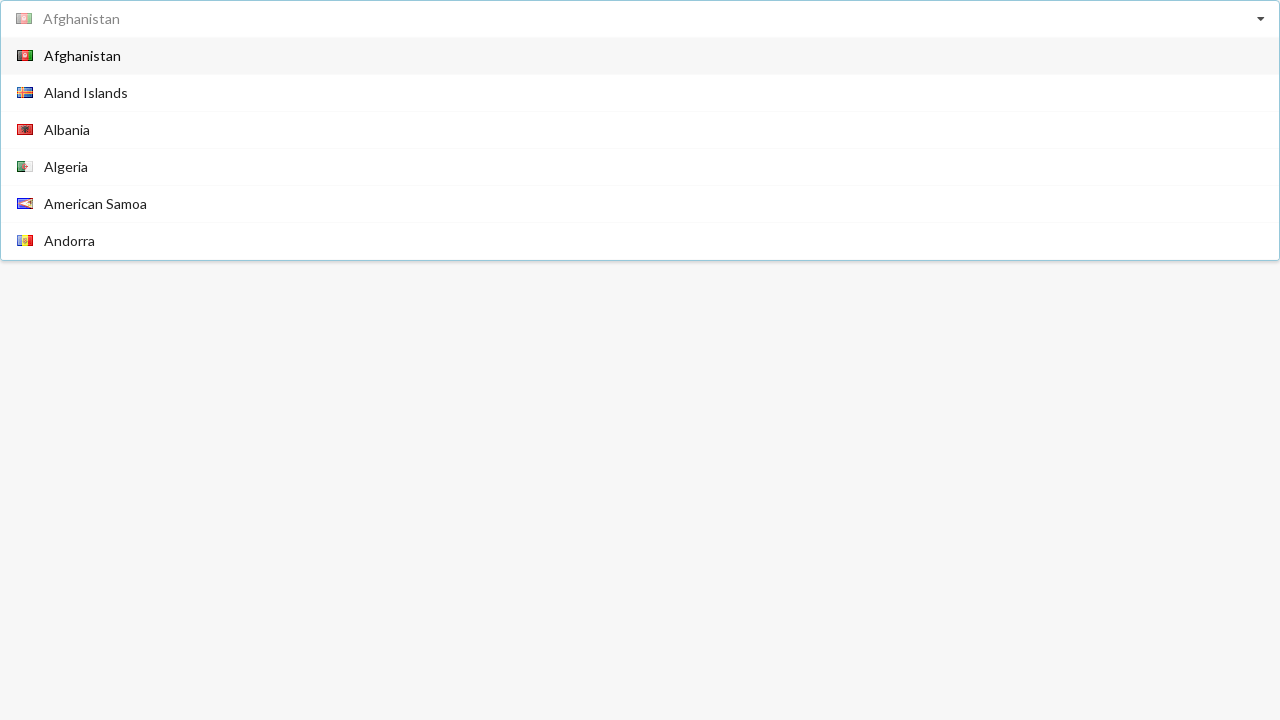

Selected 'Bahrain' option from dropdown at (68, 148) on xpath=//div[@class='item']/span[text()='Bahrain']
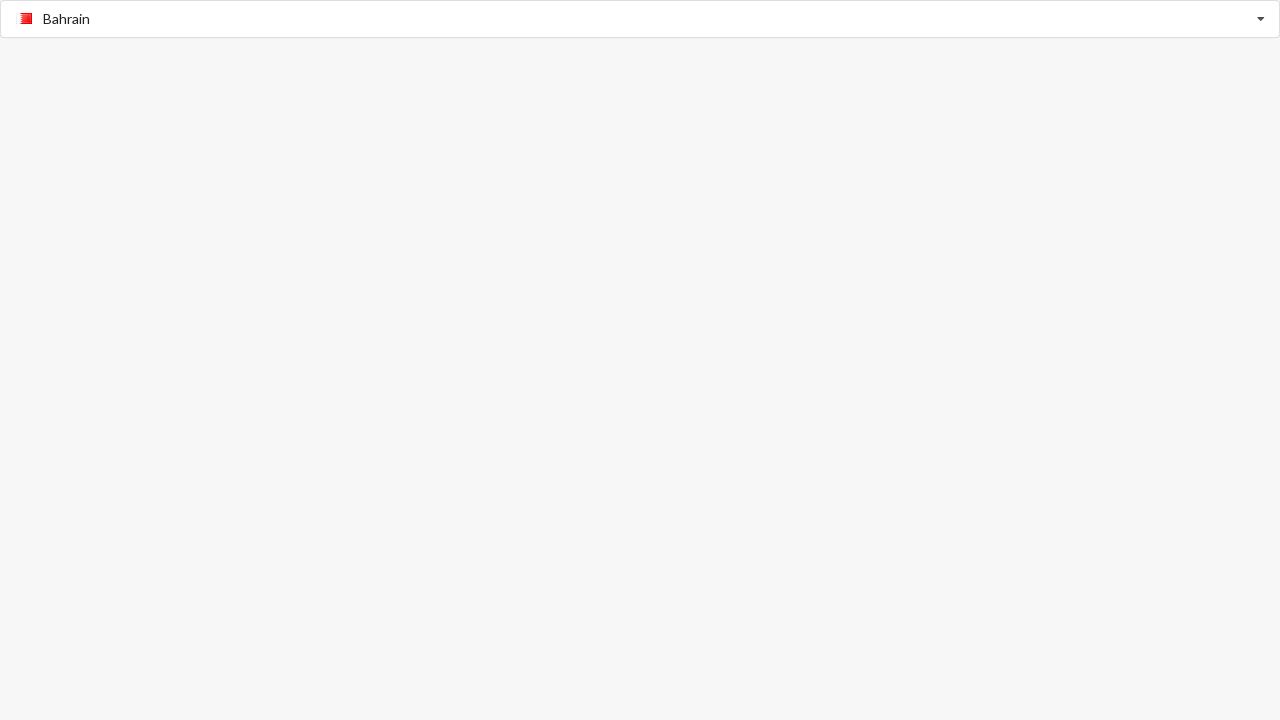

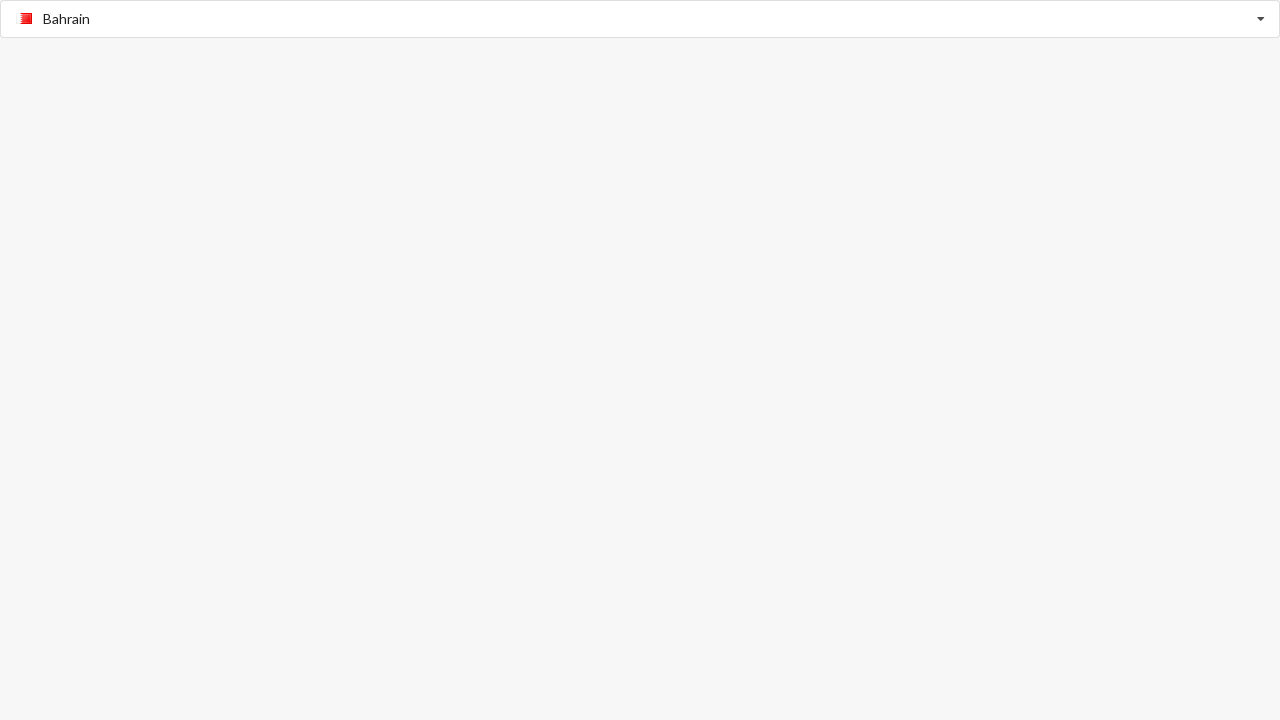